Tests radio button functionality by selecting 'Yes' and 'Impressive' options and verifying the selection confirmation

Starting URL: https://demoqa.com

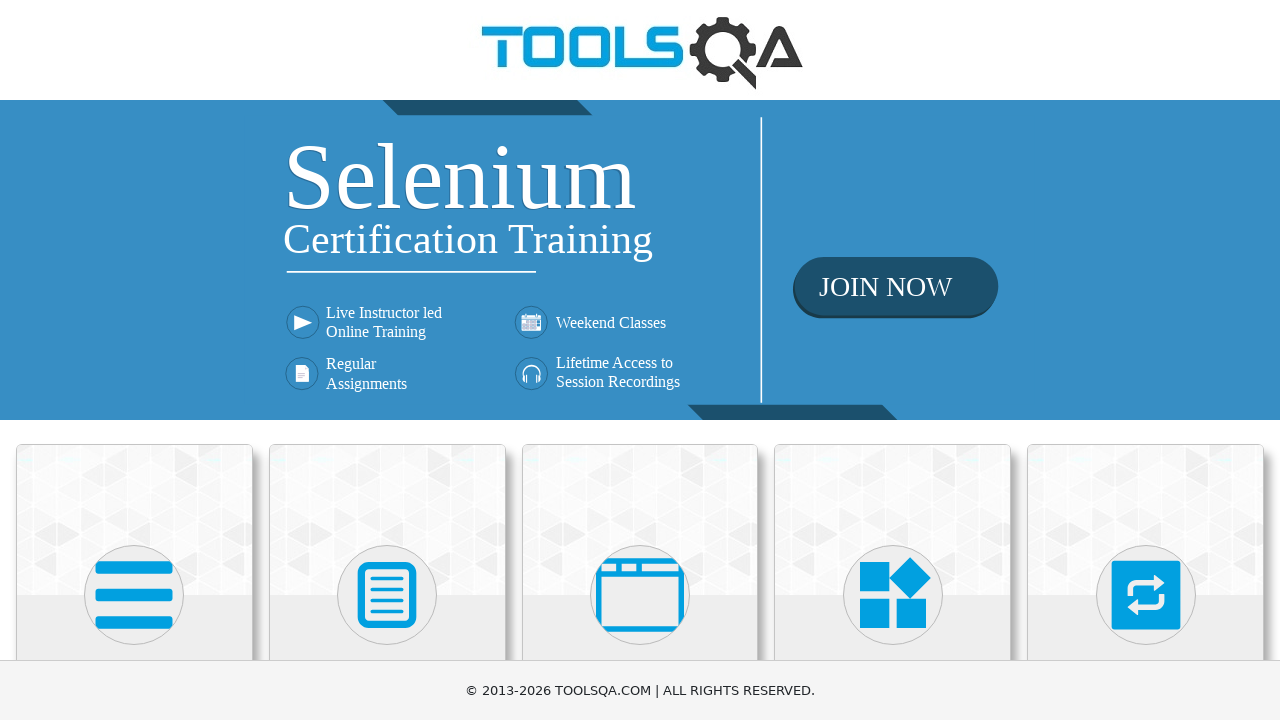

Scrolled down 2500px to reveal Elements section
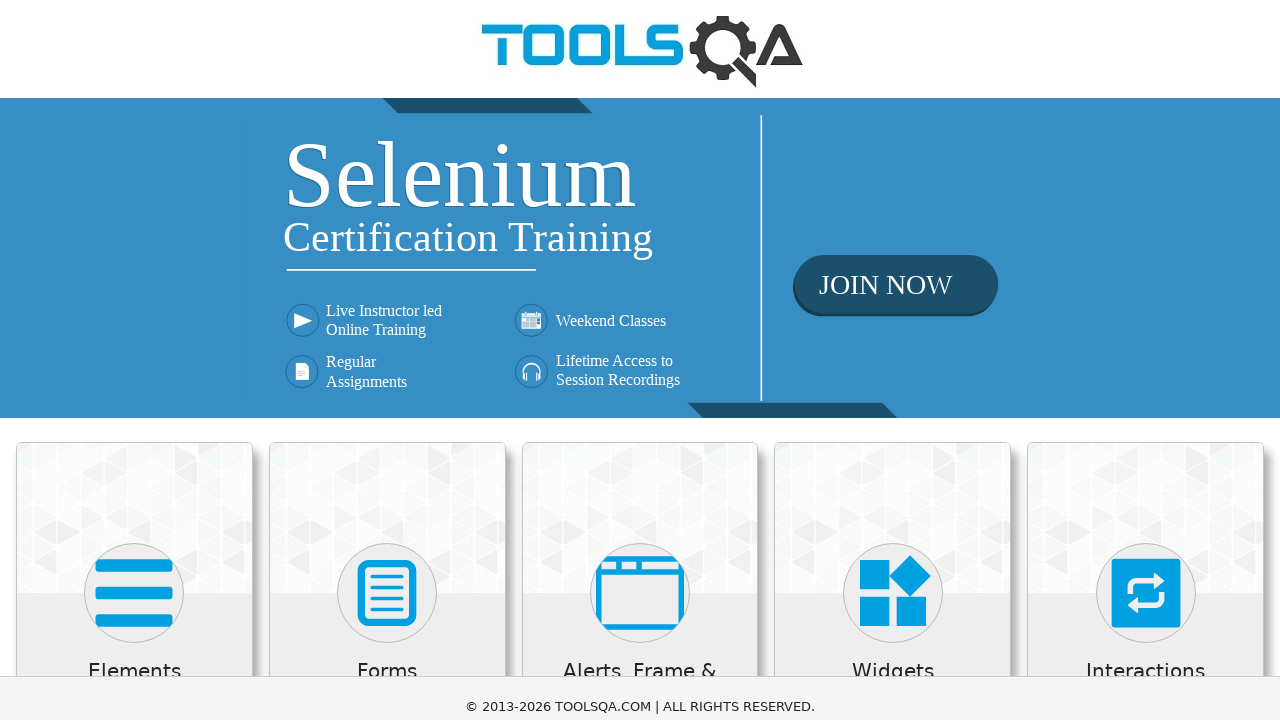

Clicked on Elements category at (134, 12) on text=Elements
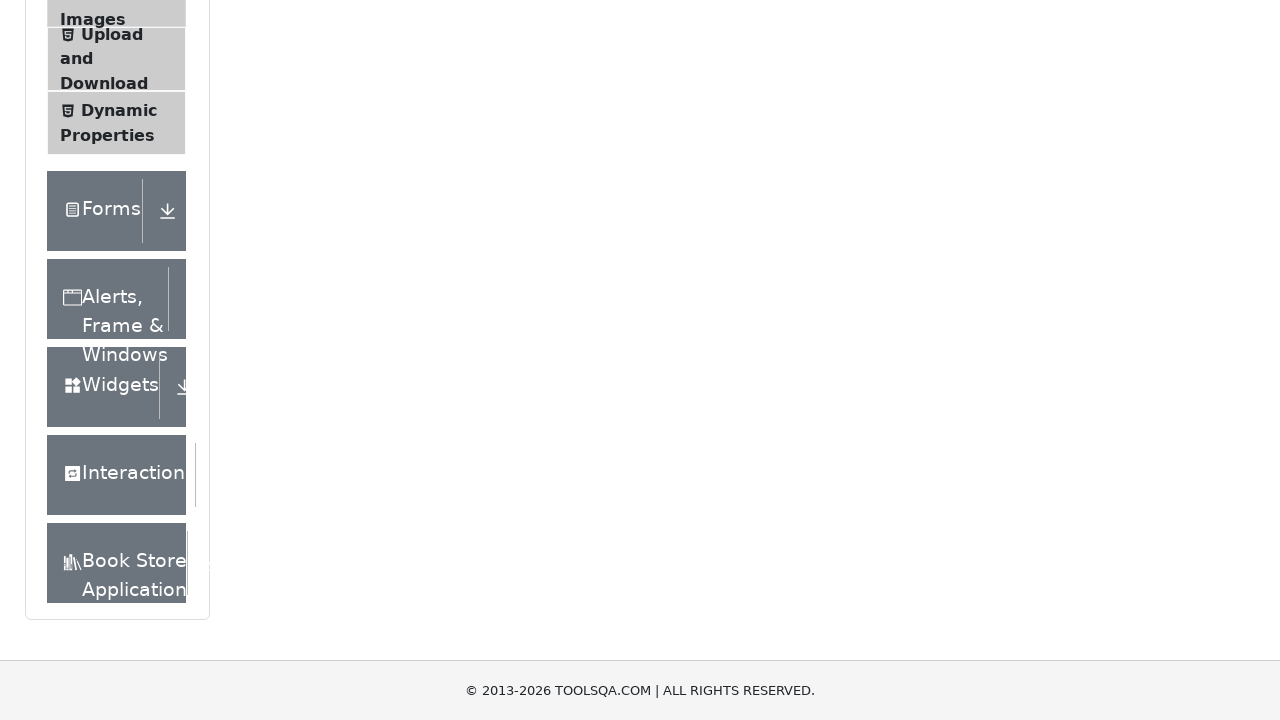

Clicked on Radio Button menu item at (106, 348) on text=Radio Button
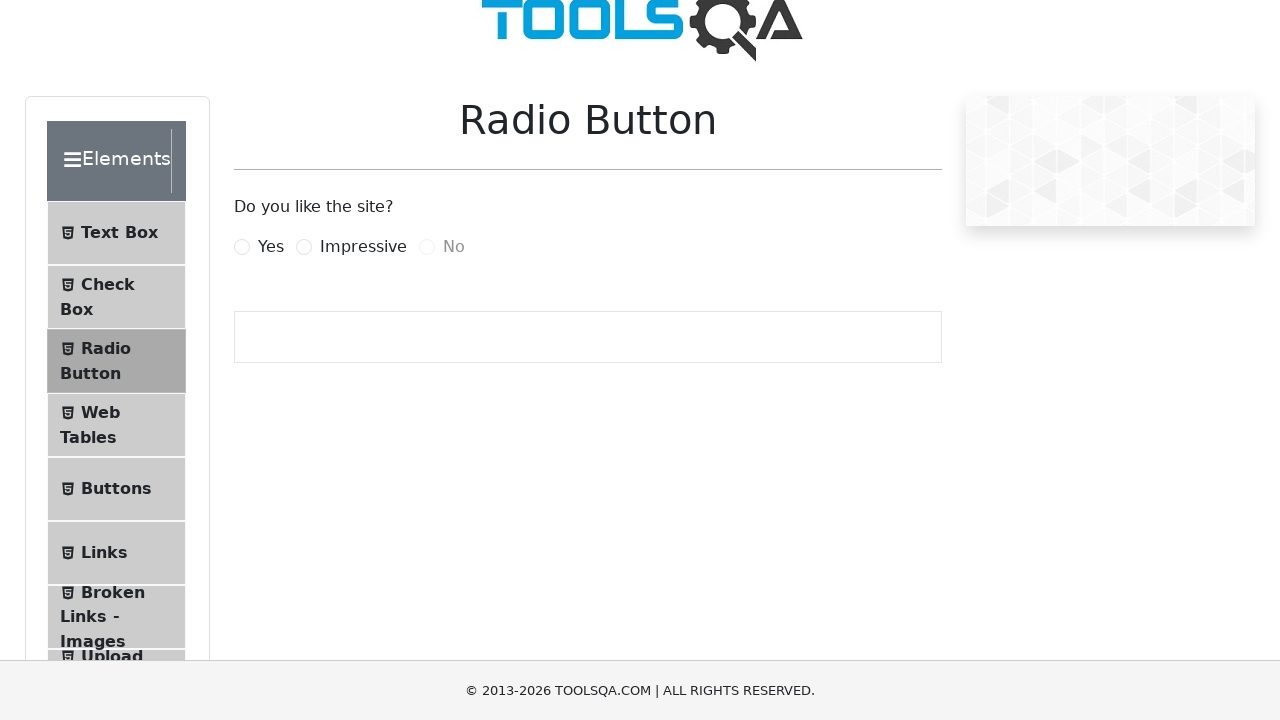

Clicked Yes radio button at (271, 247) on text=Yes
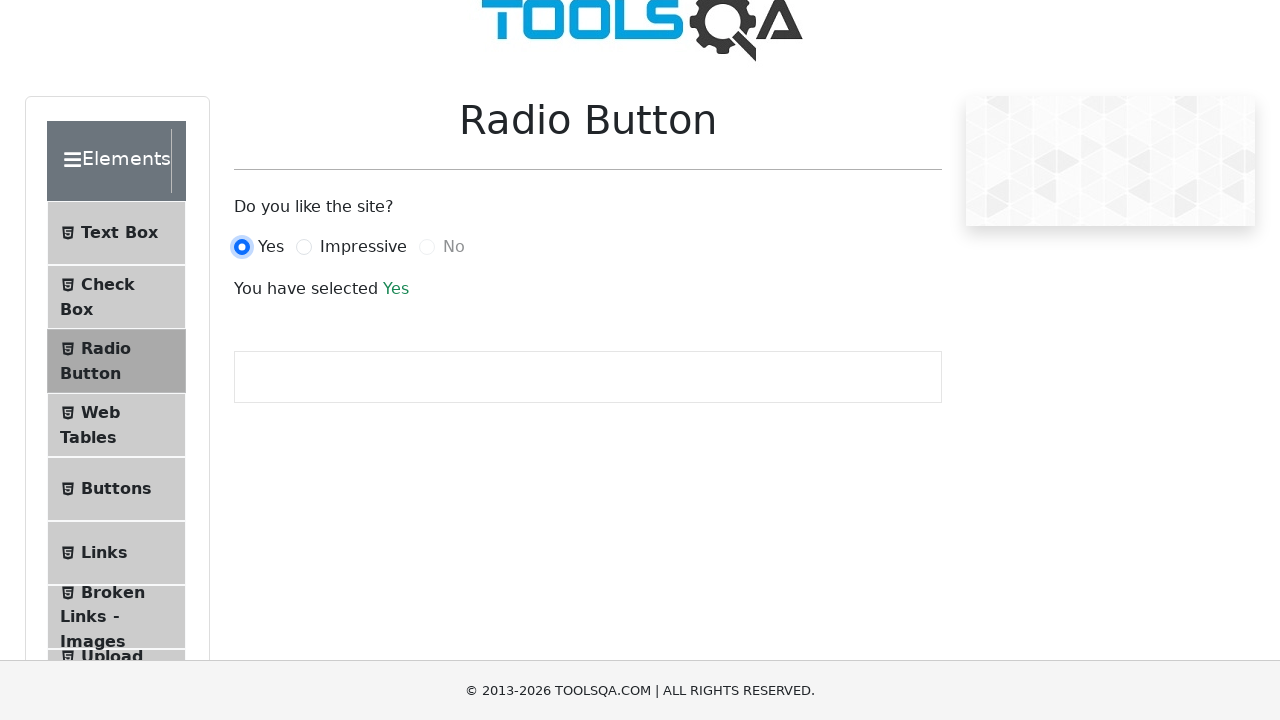

Verified Yes radio button selection with success message
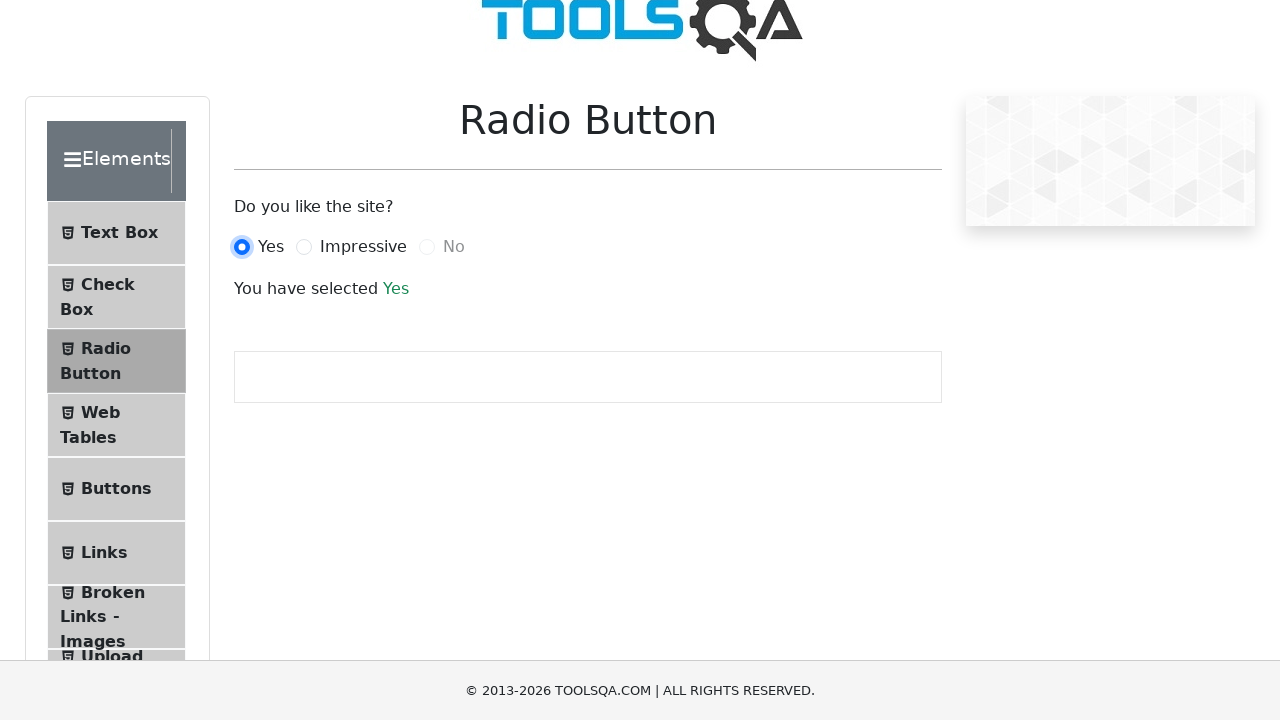

Clicked Impressive radio button at (363, 247) on text=Impressive
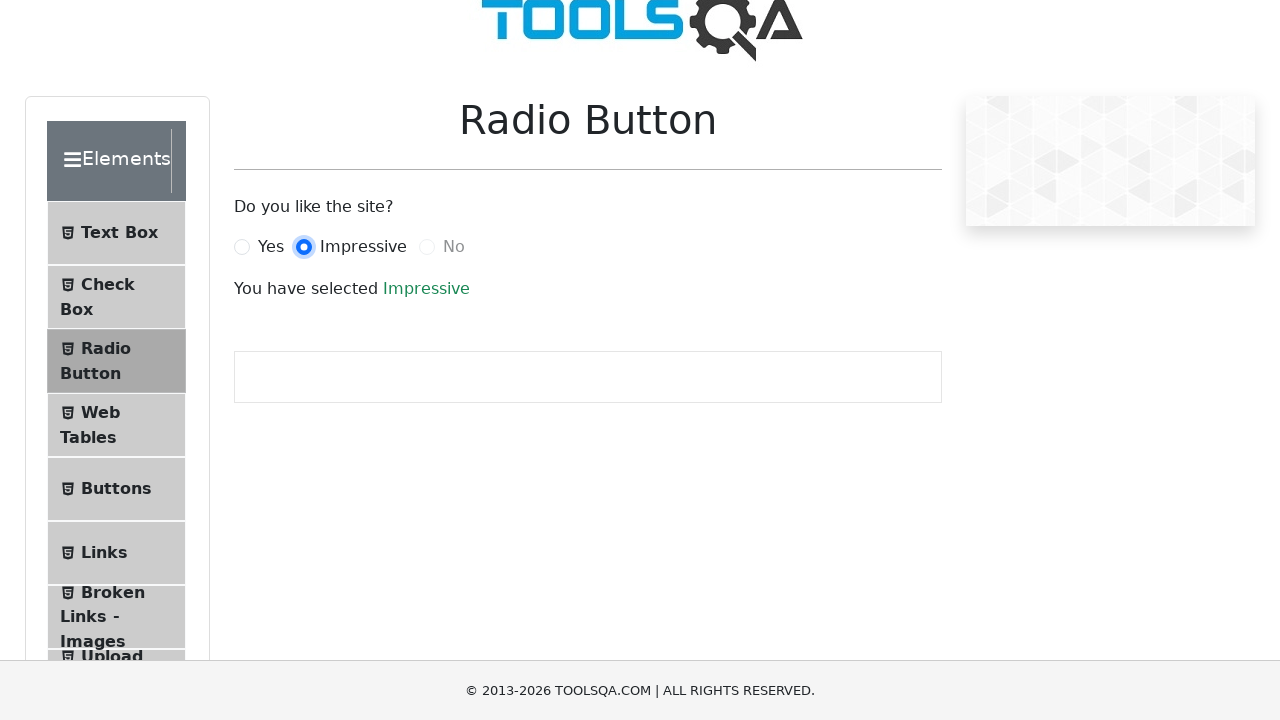

Verified Impressive radio button selection with success message
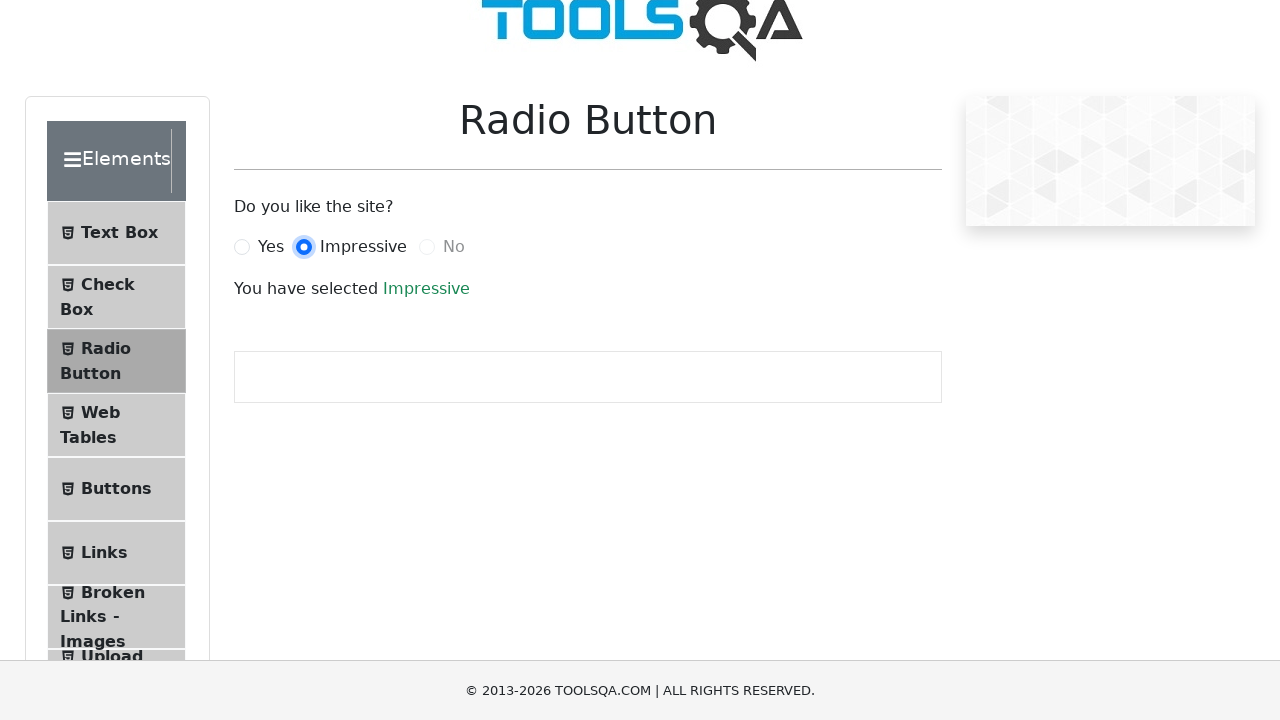

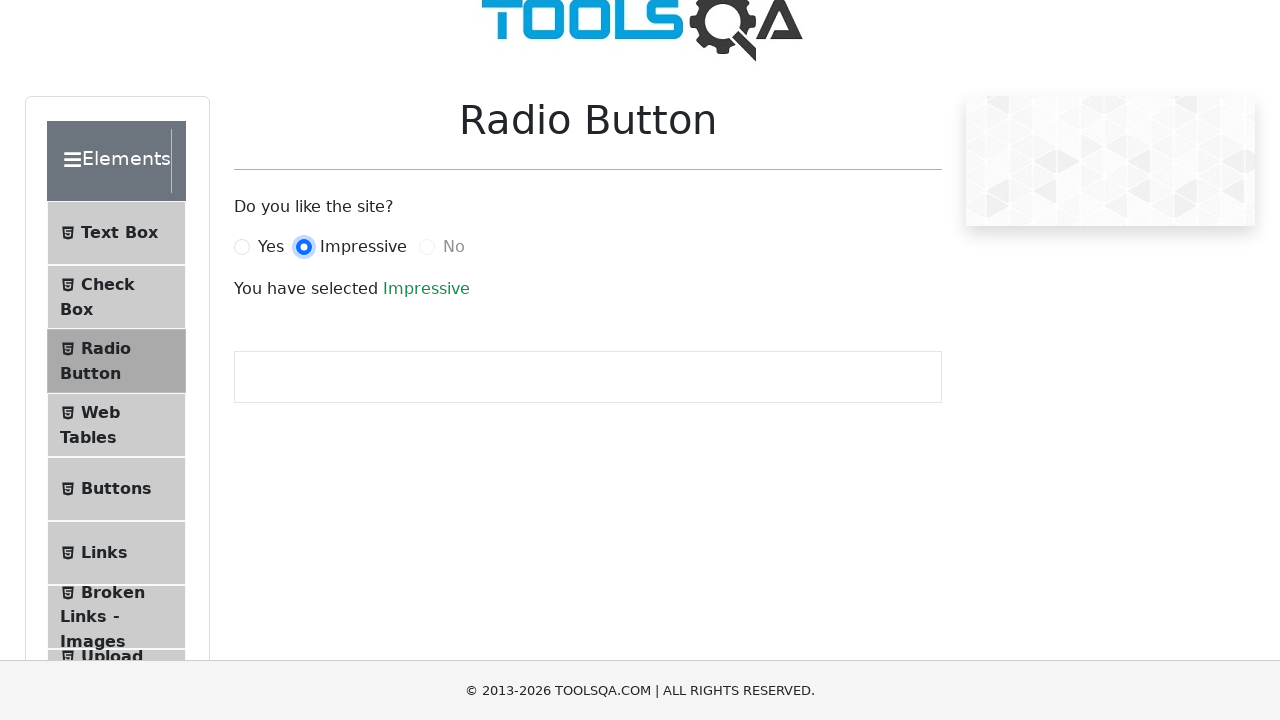